Tests that a todo item is removed when edited to an empty string

Starting URL: https://demo.playwright.dev/todomvc

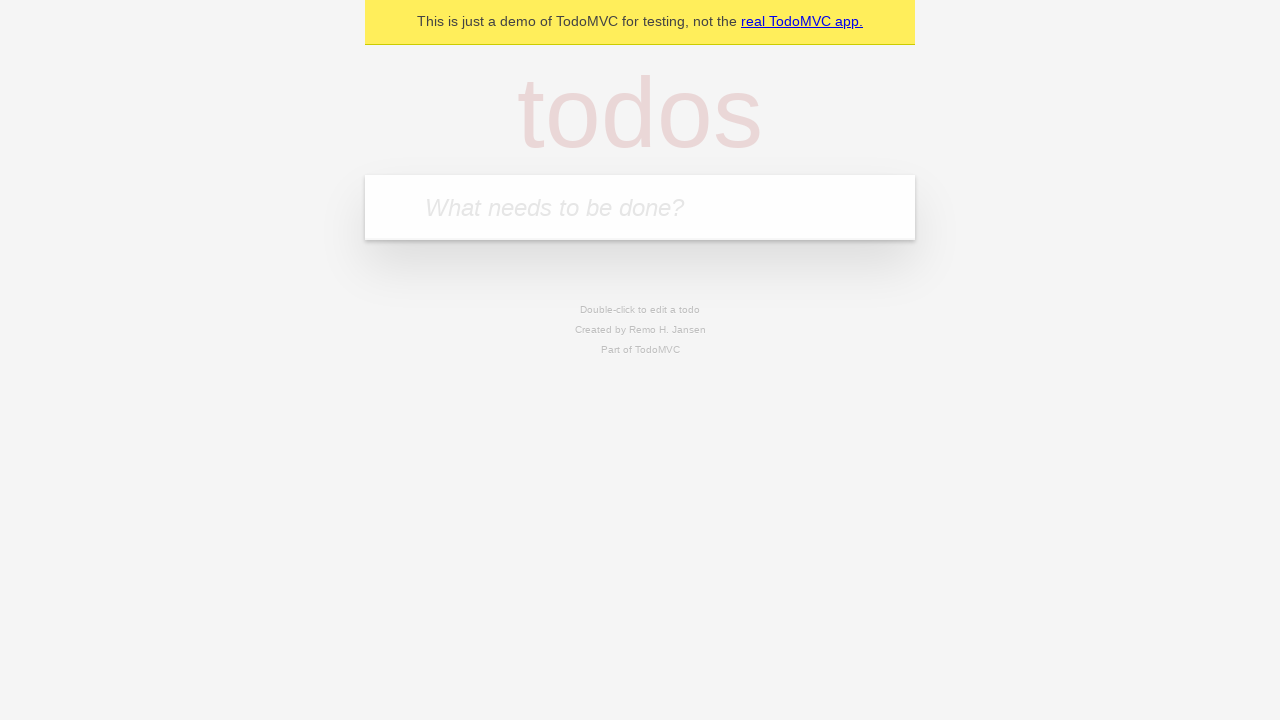

Filled todo input with 'buy some cheese' on internal:attr=[placeholder="What needs to be done?"i]
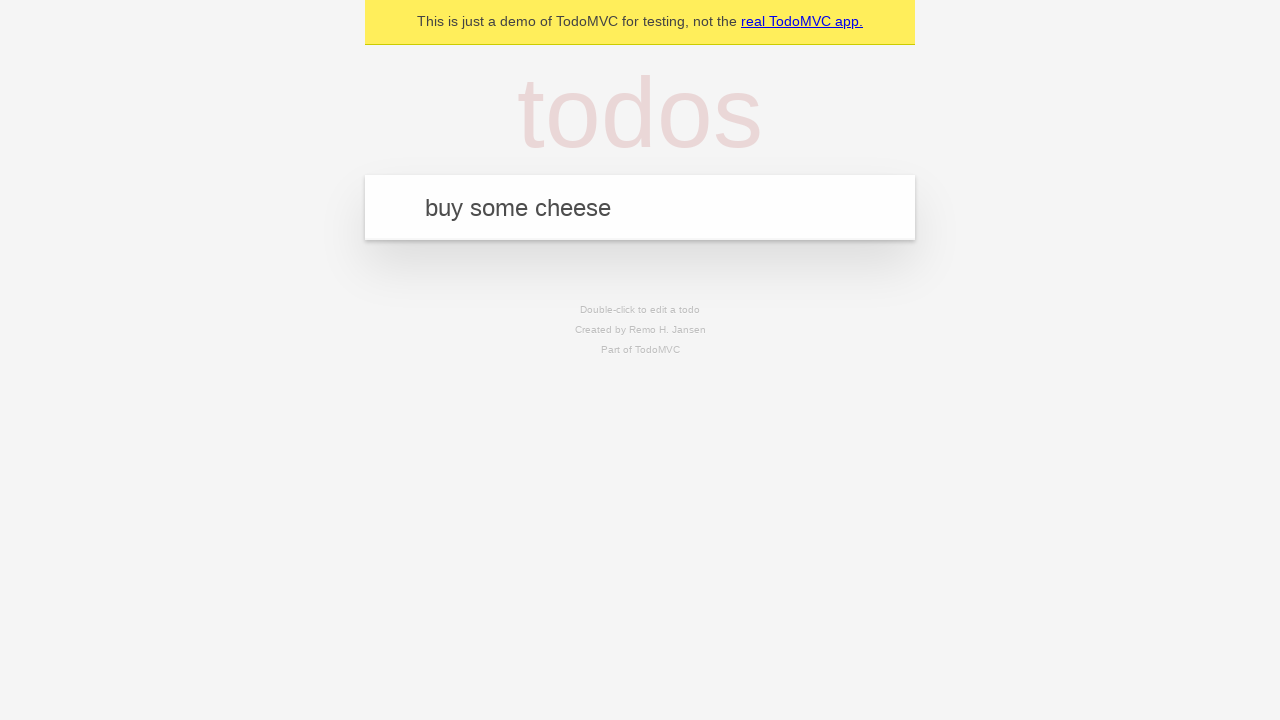

Pressed Enter to add todo 'buy some cheese' on internal:attr=[placeholder="What needs to be done?"i]
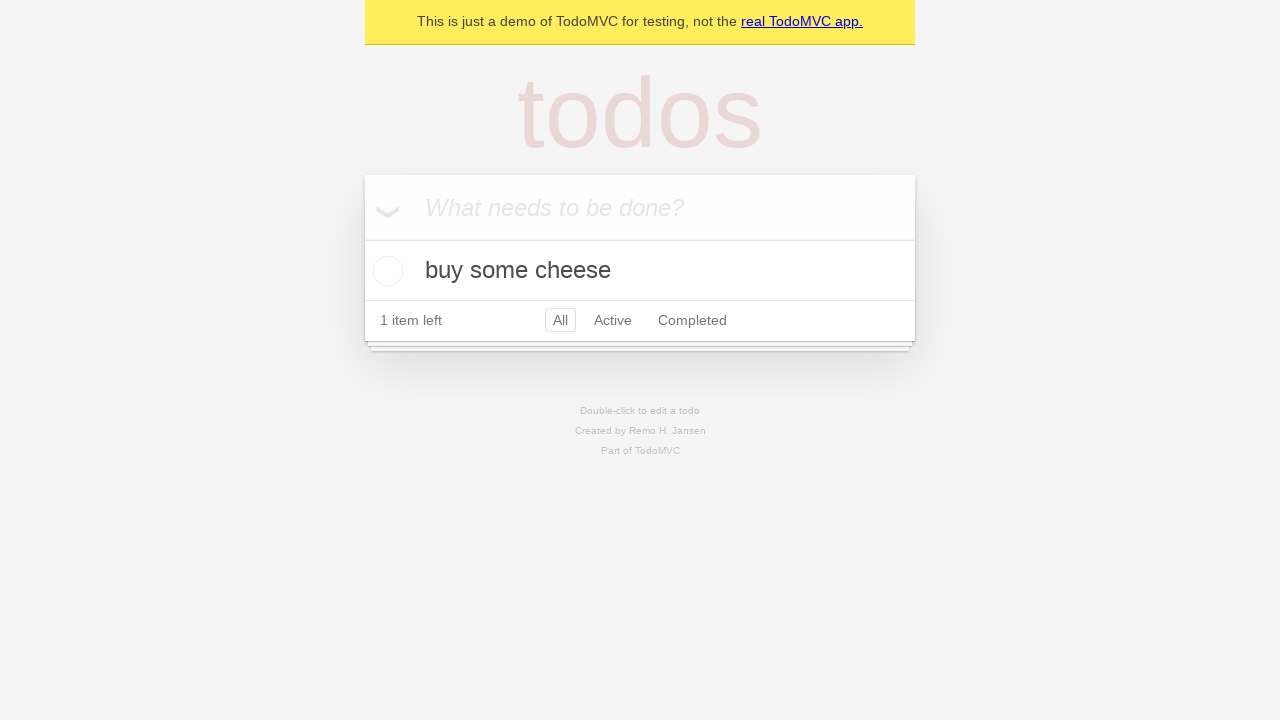

Filled todo input with 'feed the cat' on internal:attr=[placeholder="What needs to be done?"i]
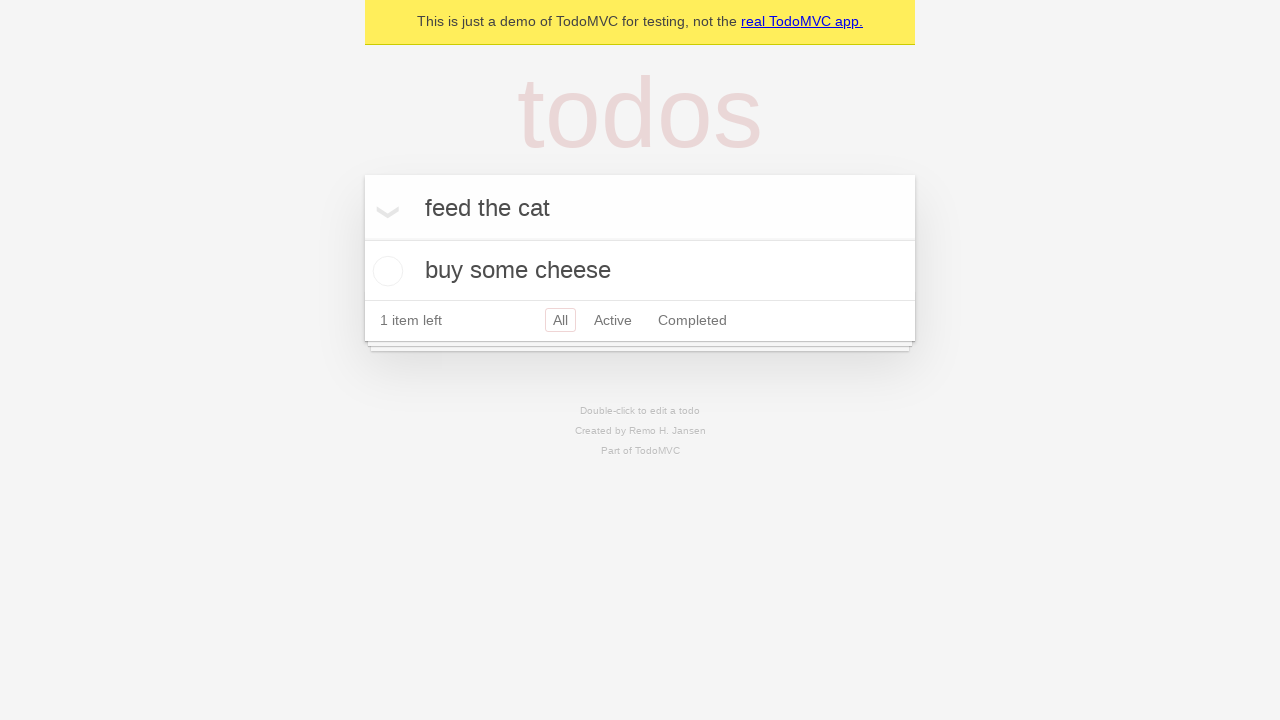

Pressed Enter to add todo 'feed the cat' on internal:attr=[placeholder="What needs to be done?"i]
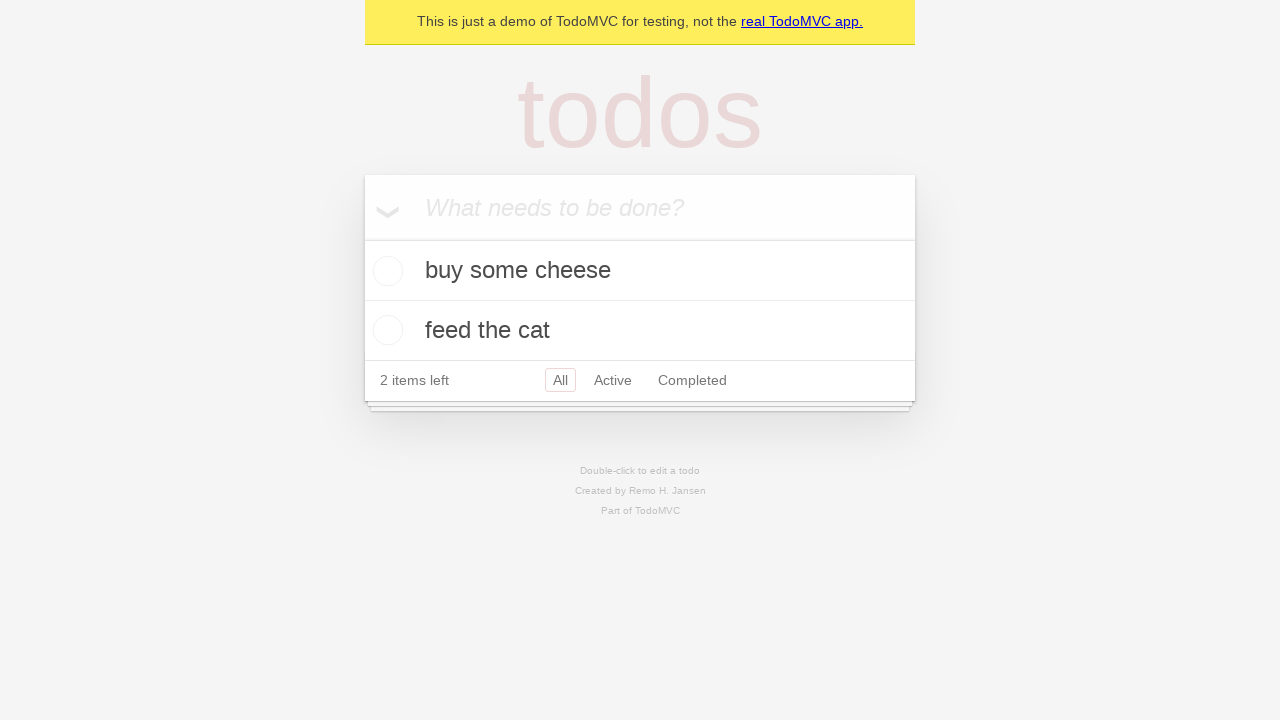

Filled todo input with 'book a doctors appointment' on internal:attr=[placeholder="What needs to be done?"i]
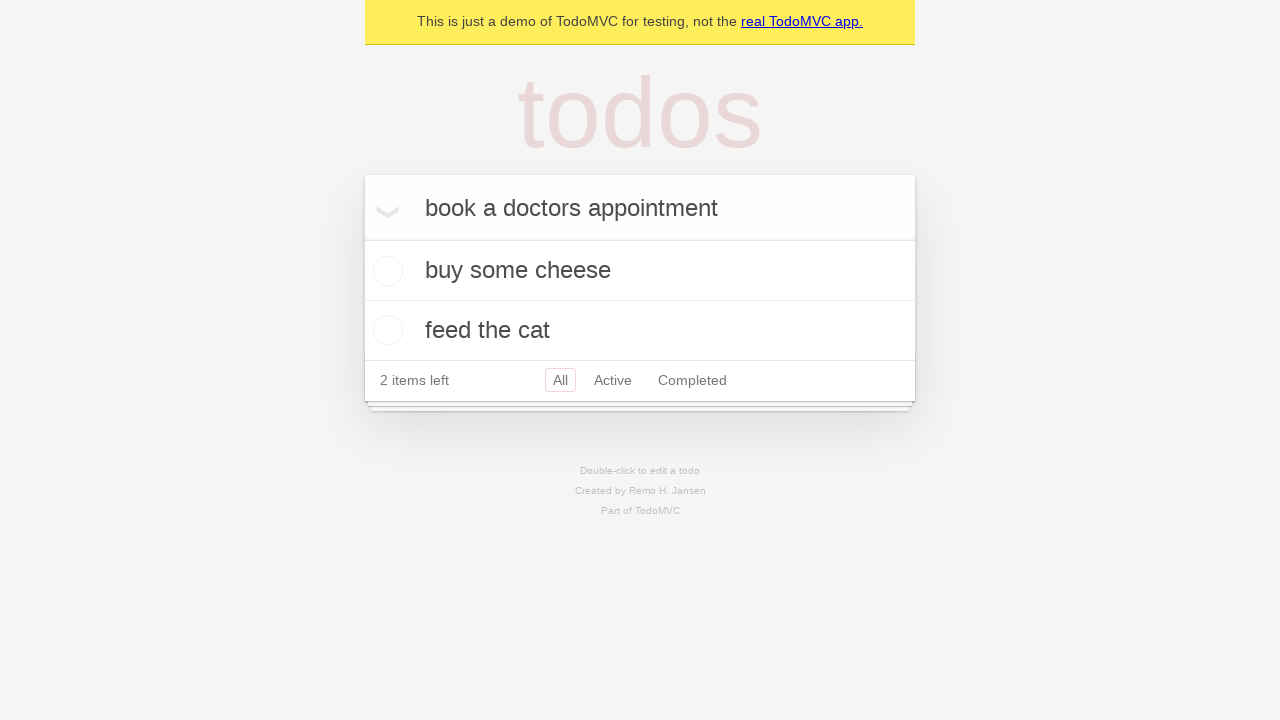

Pressed Enter to add todo 'book a doctors appointment' on internal:attr=[placeholder="What needs to be done?"i]
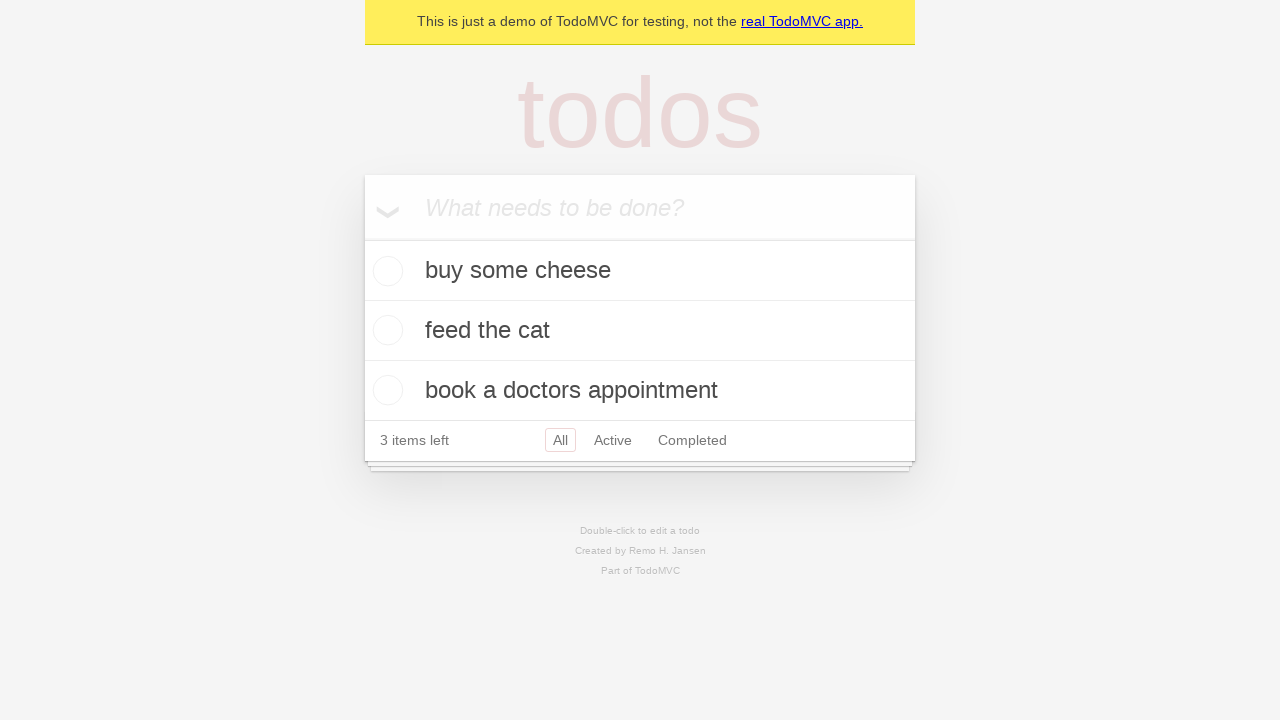

Waited for all 3 todo items to be added to the list
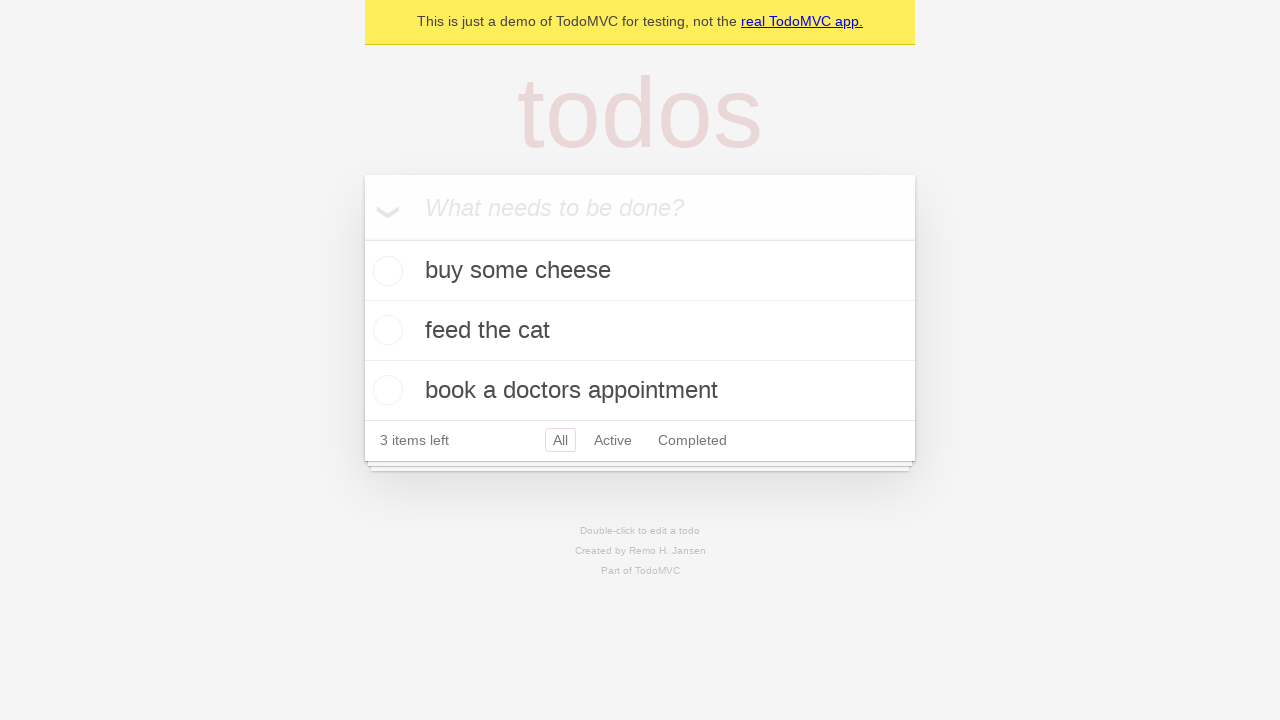

Double-clicked second todo item to enter edit mode at (640, 331) on internal:testid=[data-testid="todo-item"s] >> nth=1
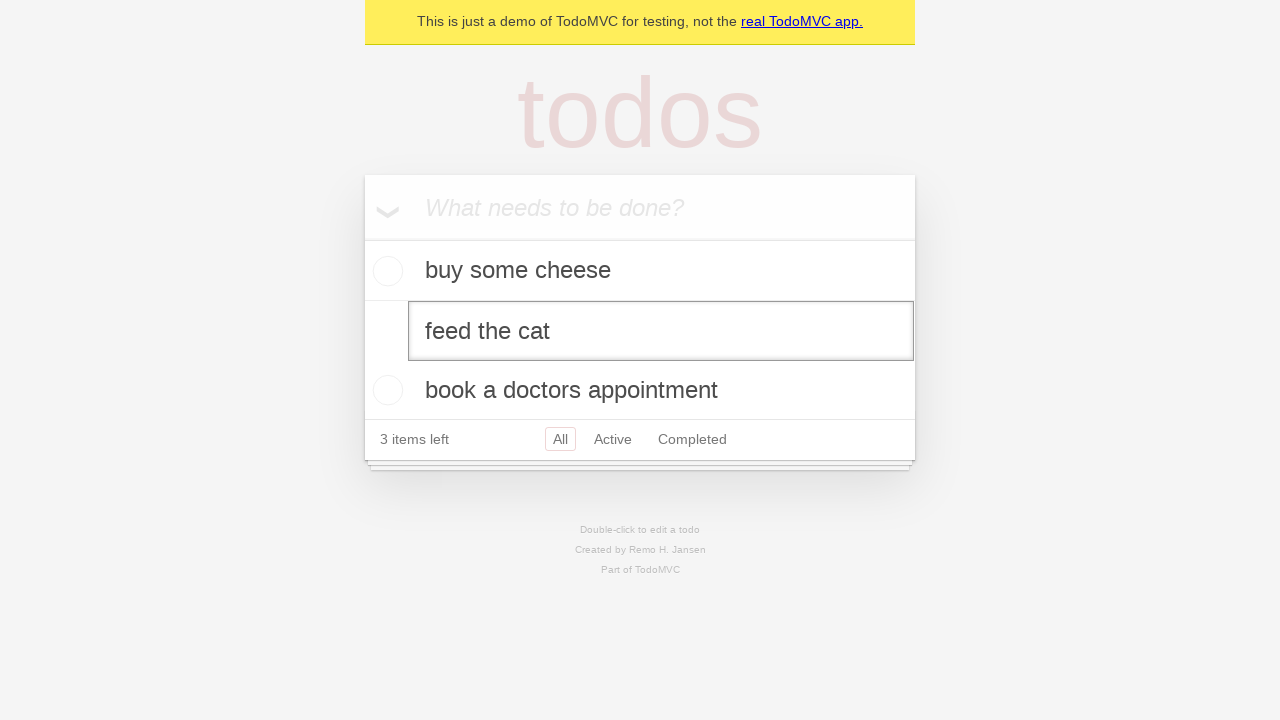

Cleared the edit field by filling with empty string on internal:testid=[data-testid="todo-item"s] >> nth=1 >> internal:role=textbox[nam
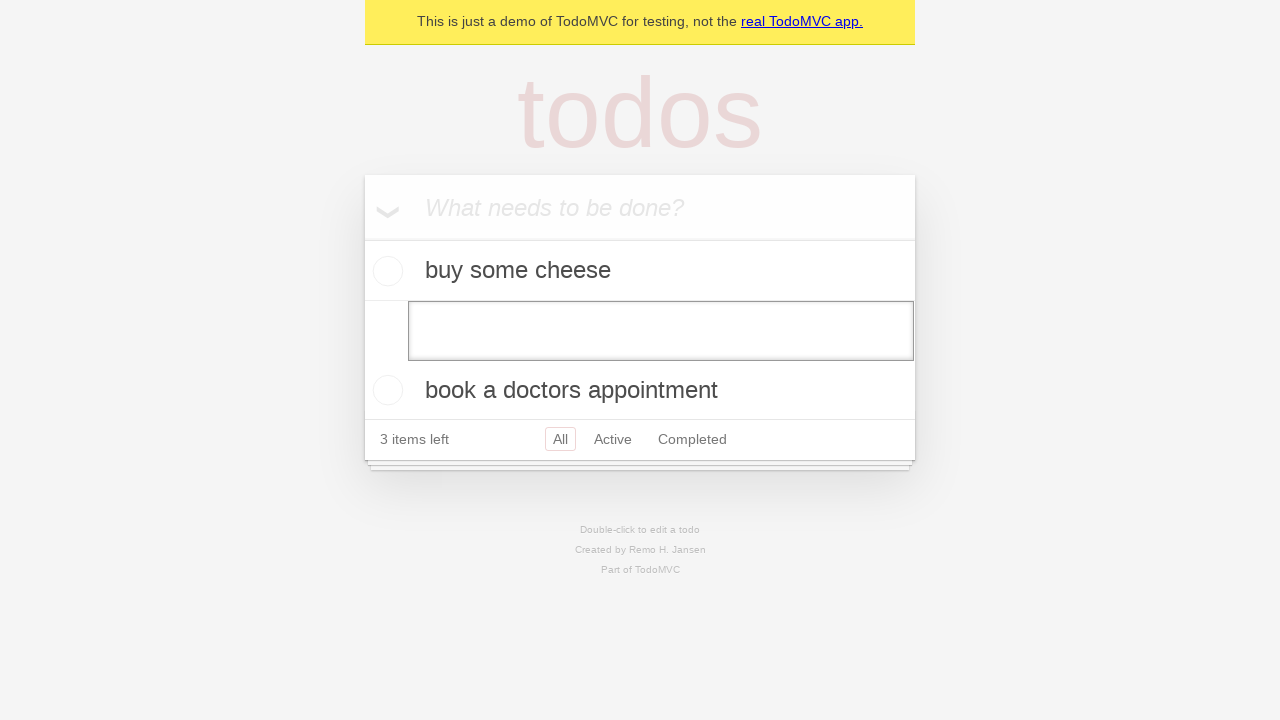

Pressed Enter to confirm empty edit and remove the todo item on internal:testid=[data-testid="todo-item"s] >> nth=1 >> internal:role=textbox[nam
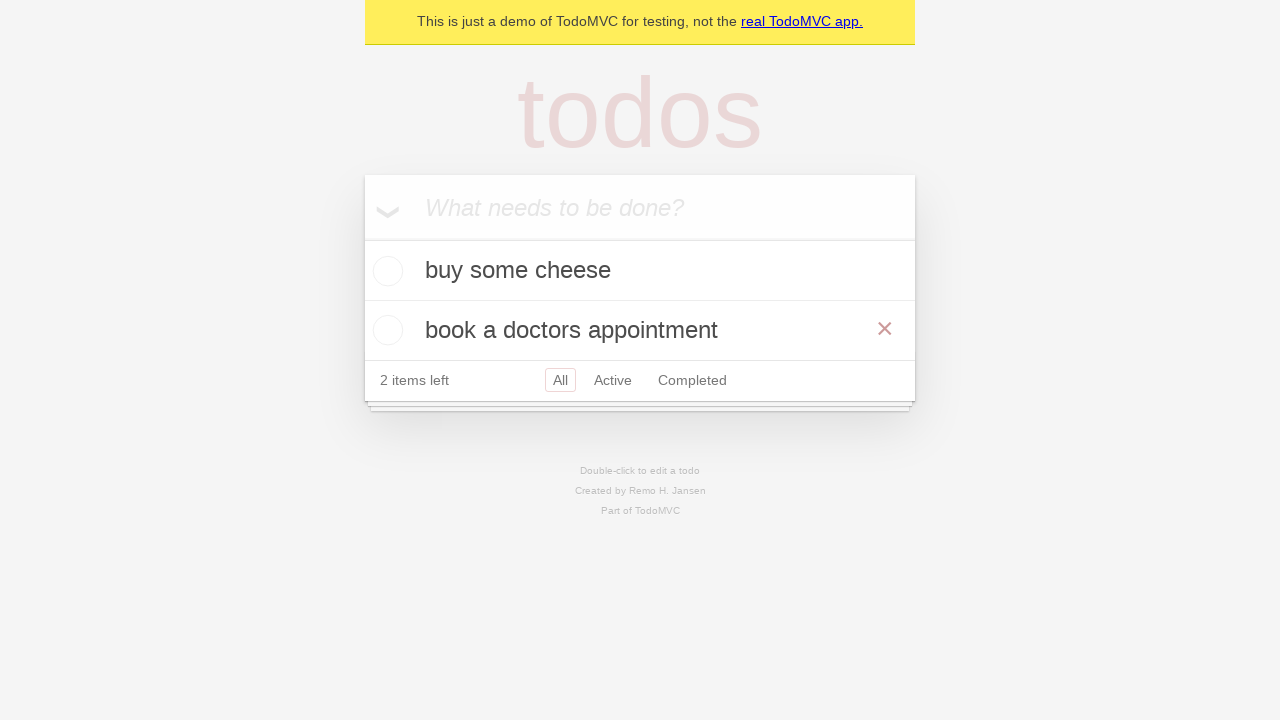

Waited for todo item to be removed, confirming only 2 items remain
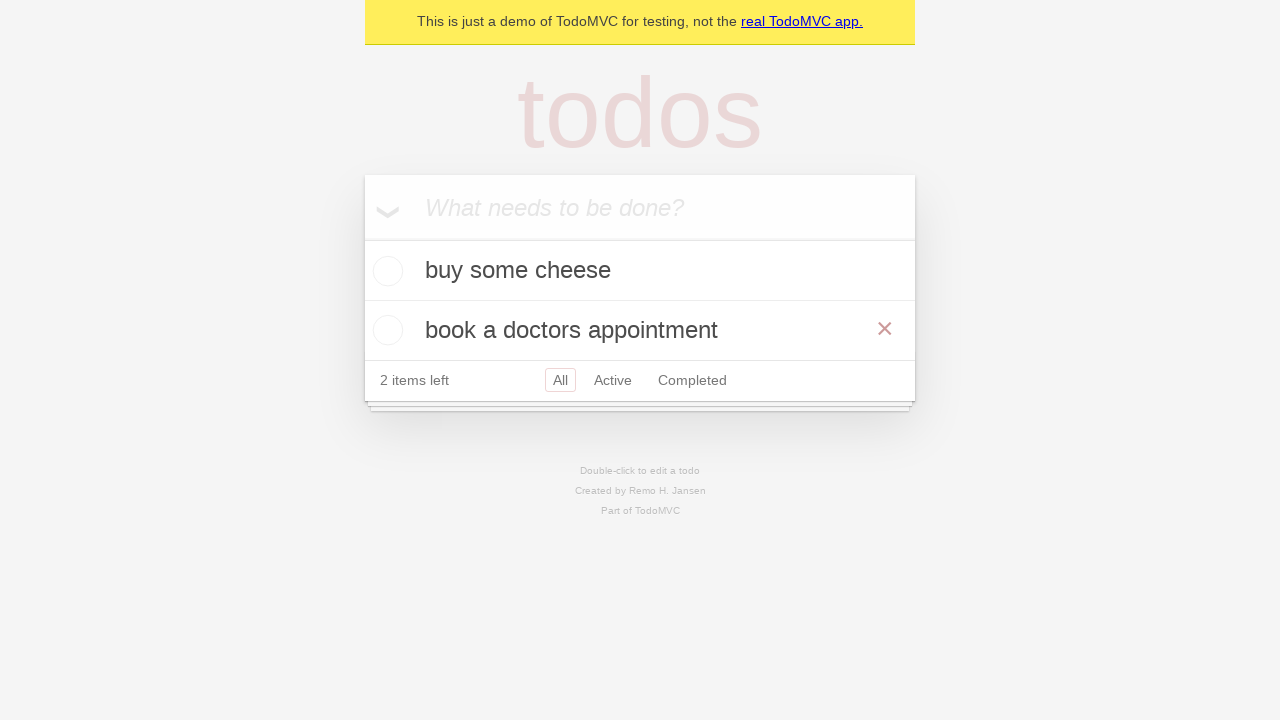

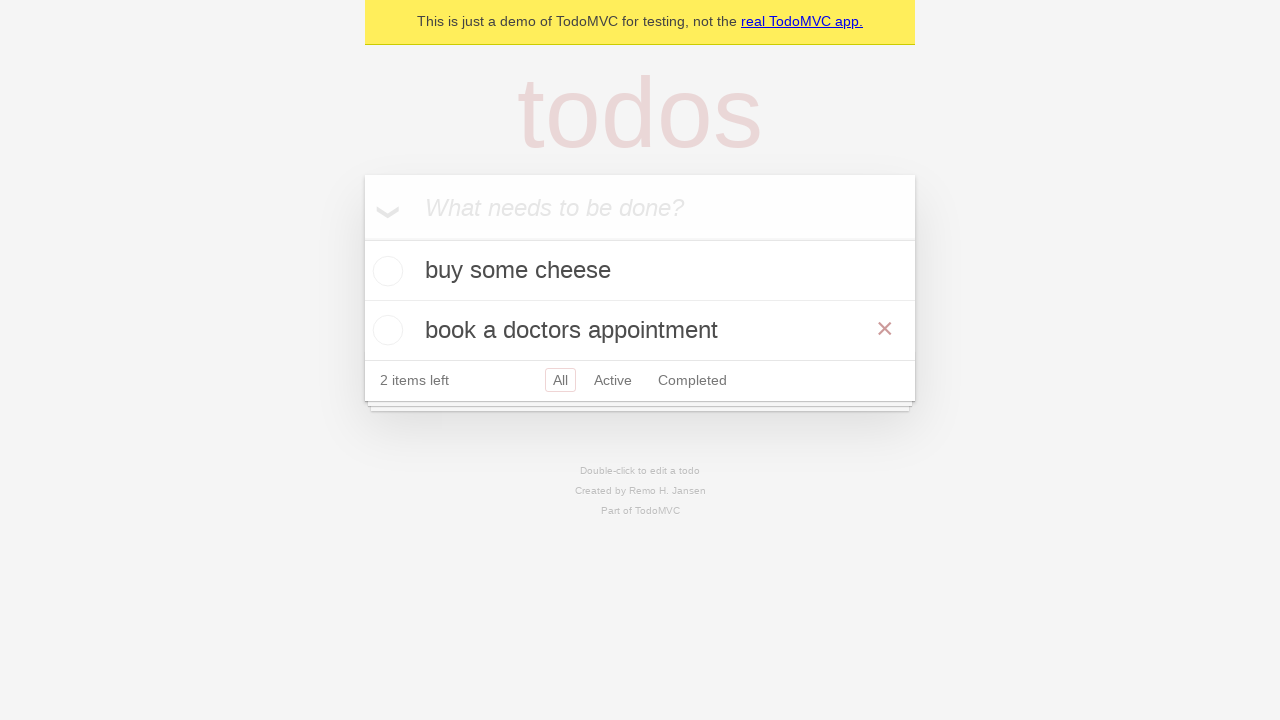